Opens GitHub main page and verifies the page title is correct

Starting URL: https://github.com

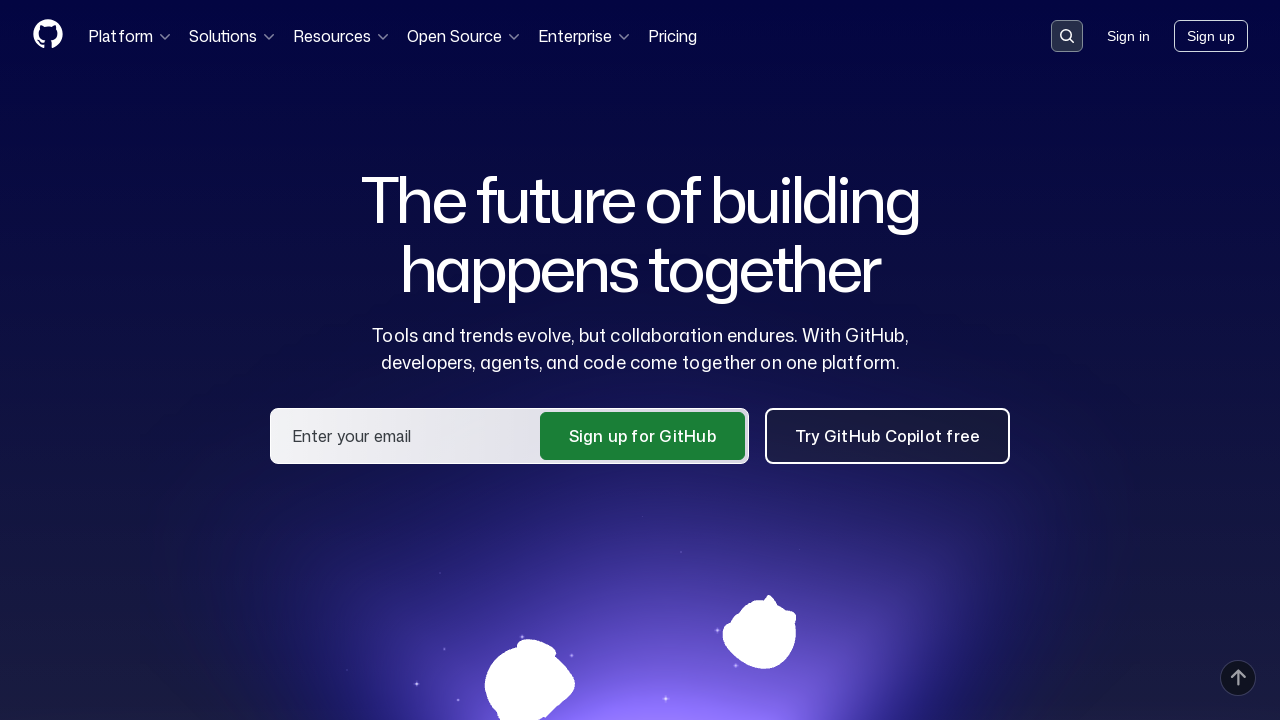

Navigated to GitHub main page
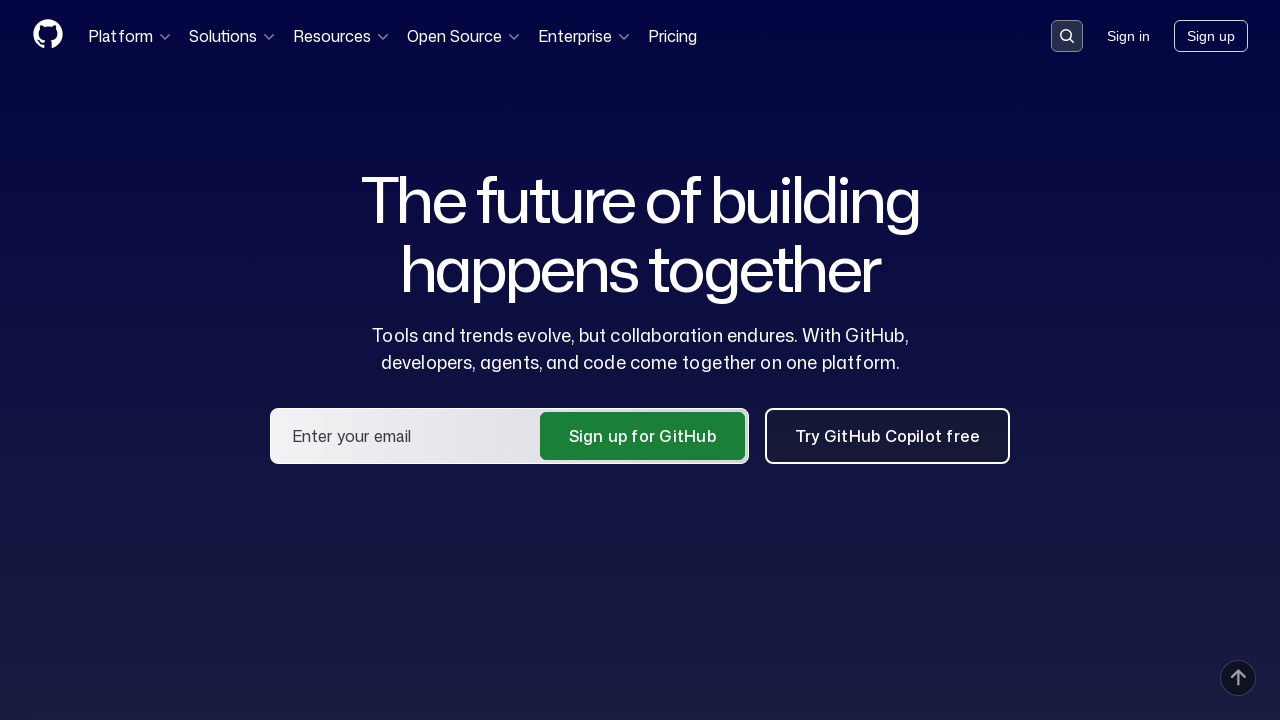

Verified page title contains 'GitHub'
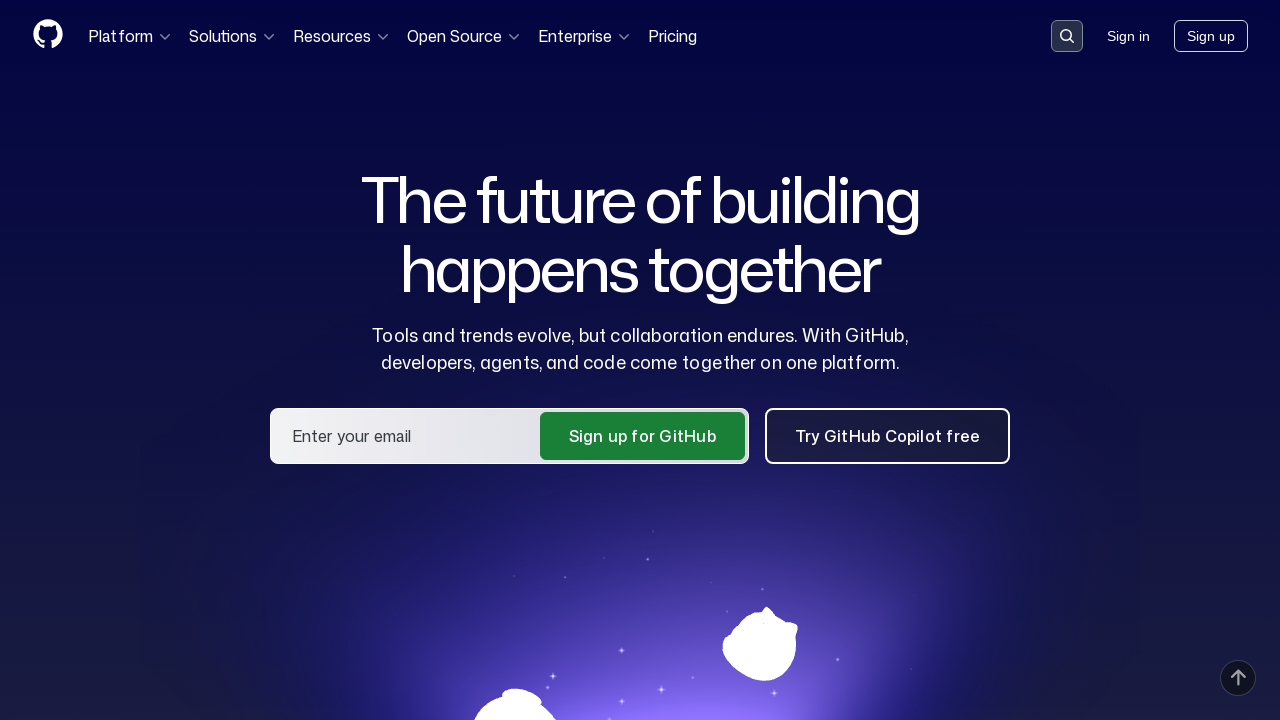

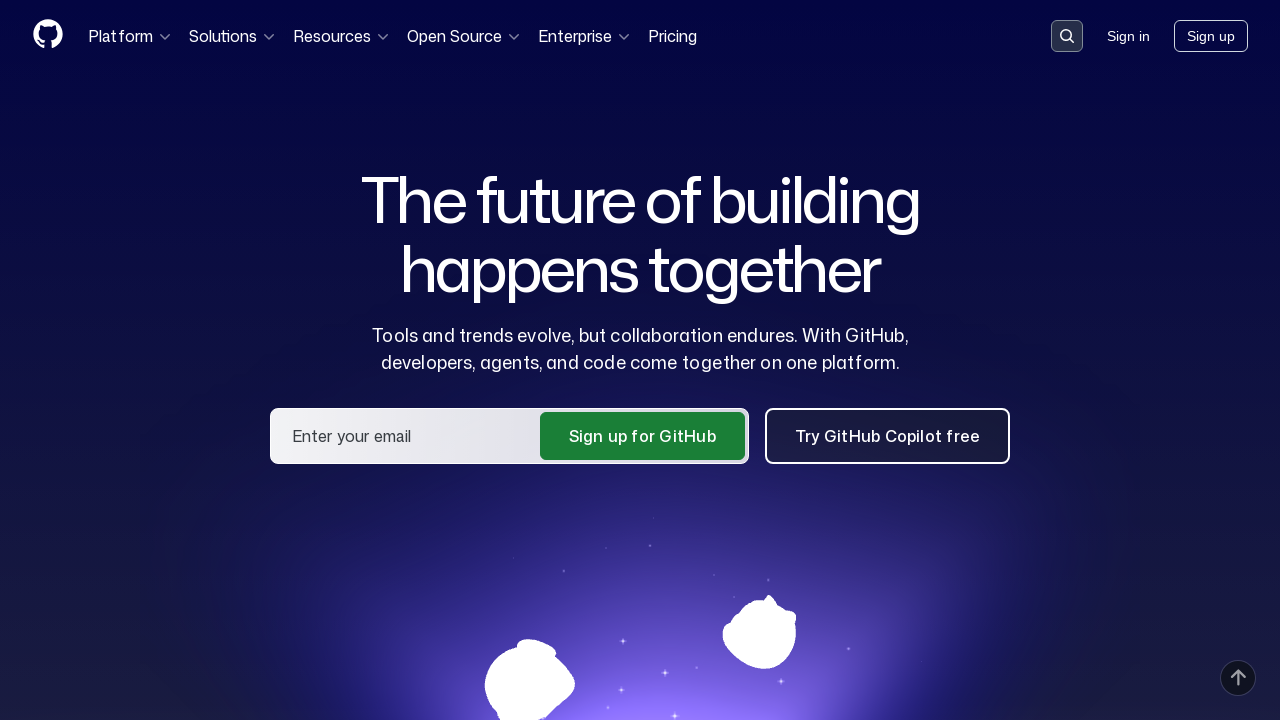